Tests page scrolling functionality by scrolling the window down 700 pixels and then scrolling within a table element with fixed header to the bottom.

Starting URL: https://rahulshettyacademy.com/AutomationPractice/

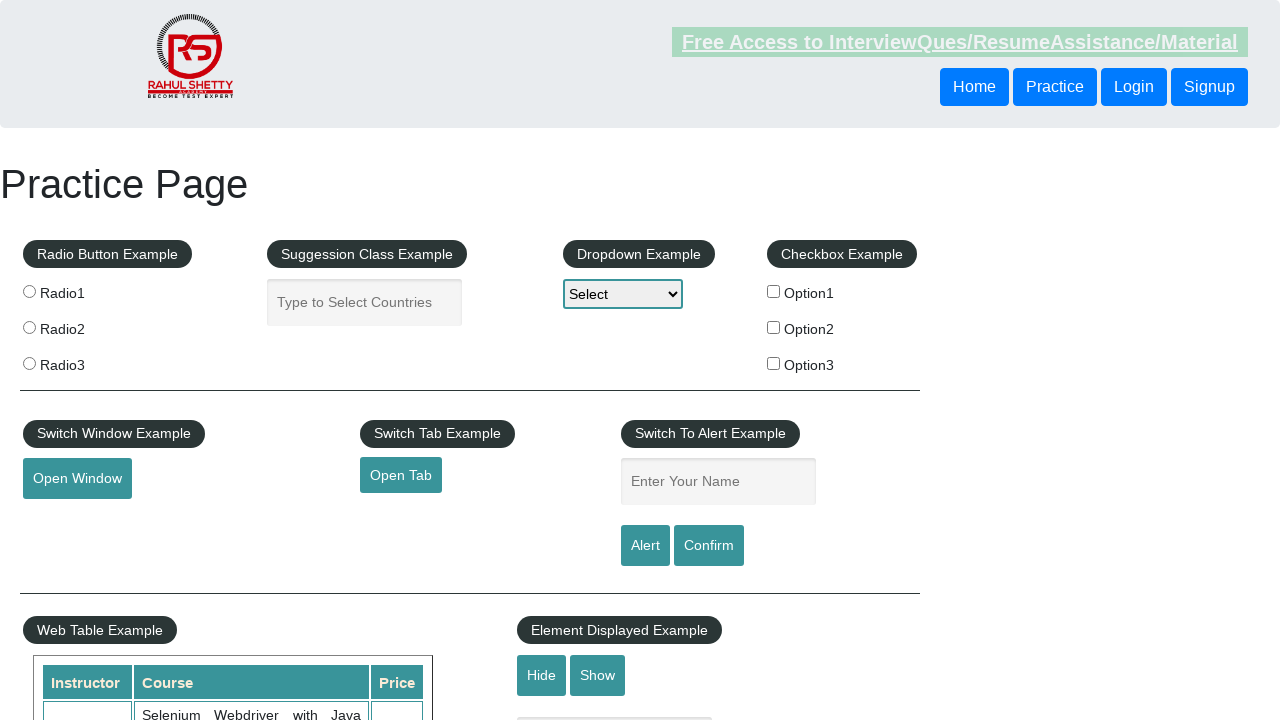

Scrolled window down by 700 pixels
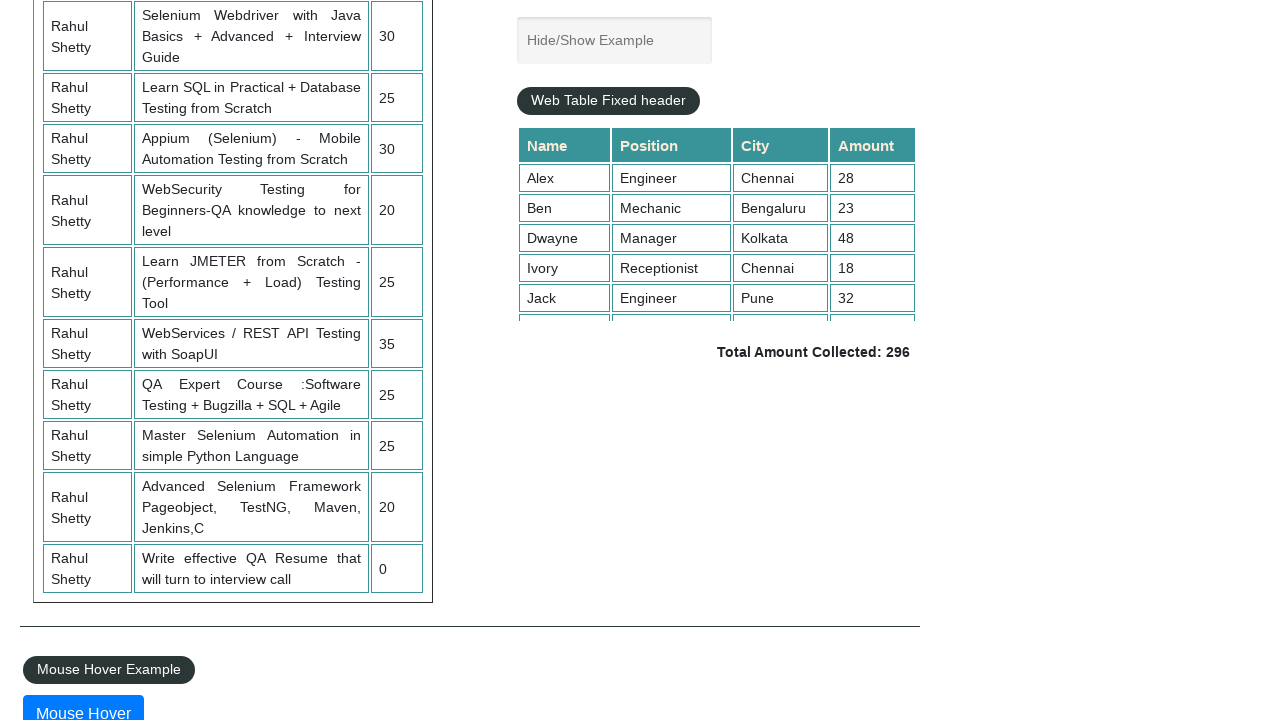

Waited 1 second for window scroll to complete
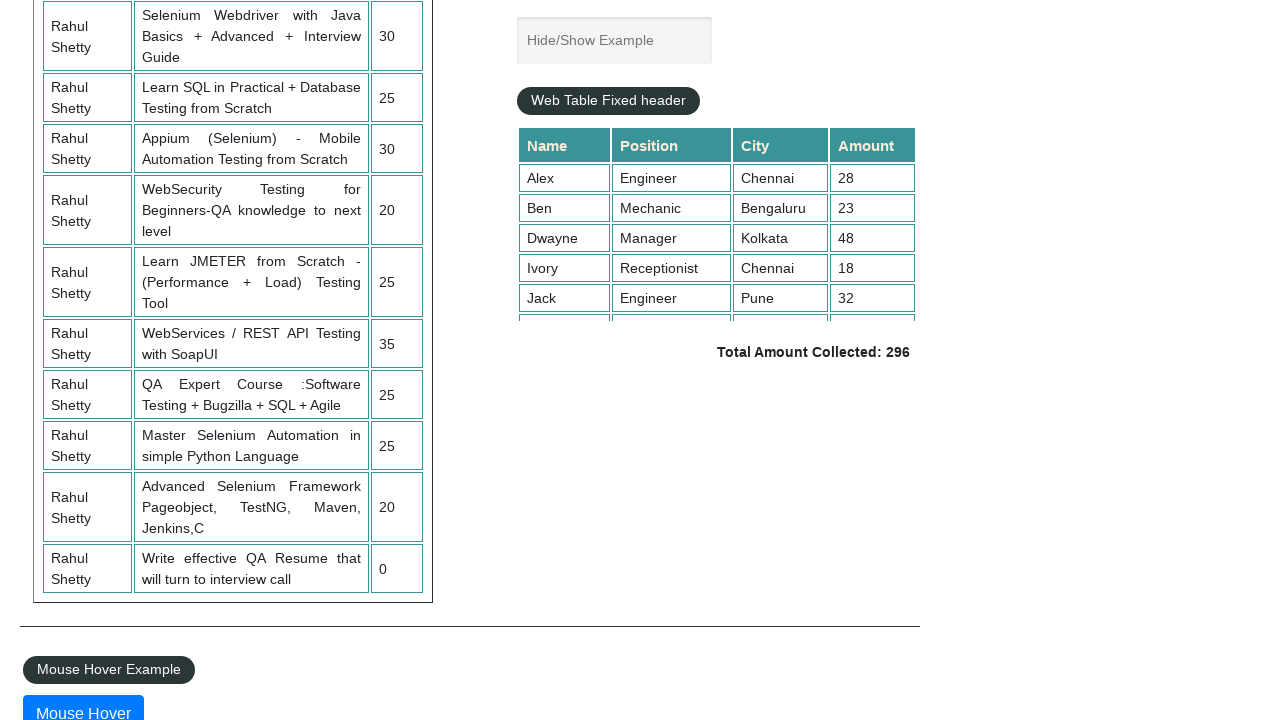

Scrolled table with fixed header to bottom
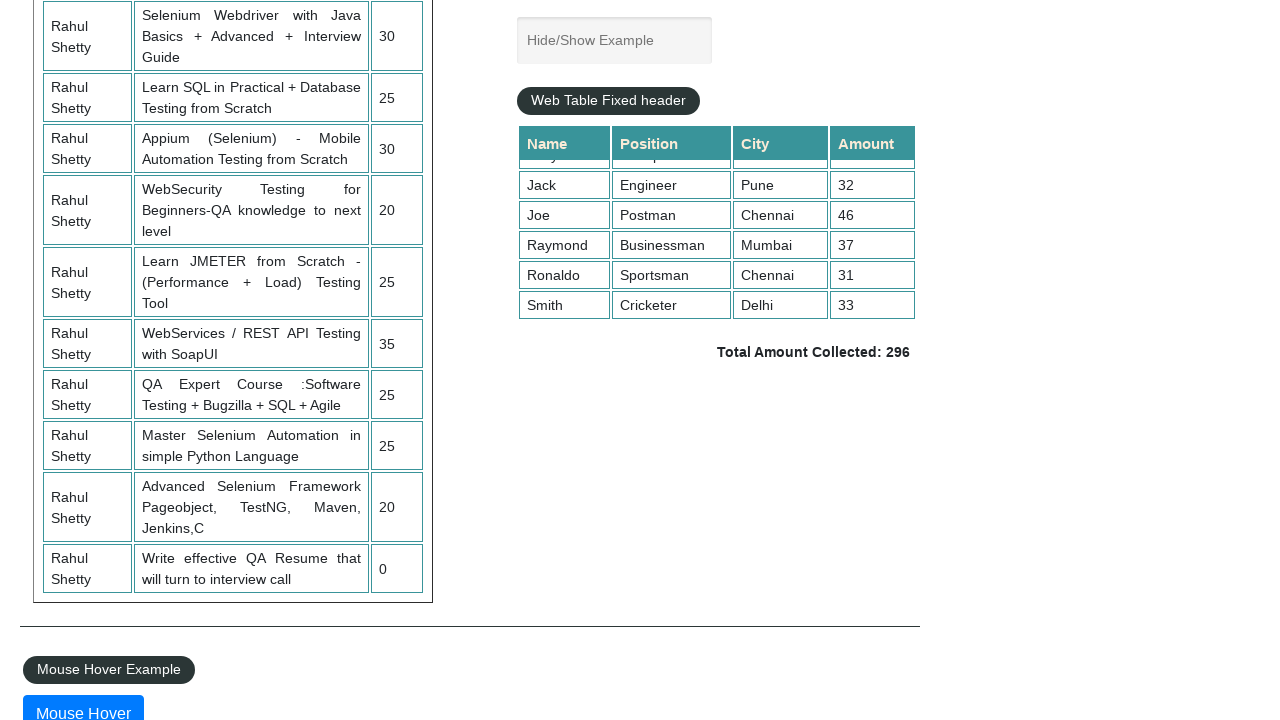

Waited 1 second for table scroll to complete
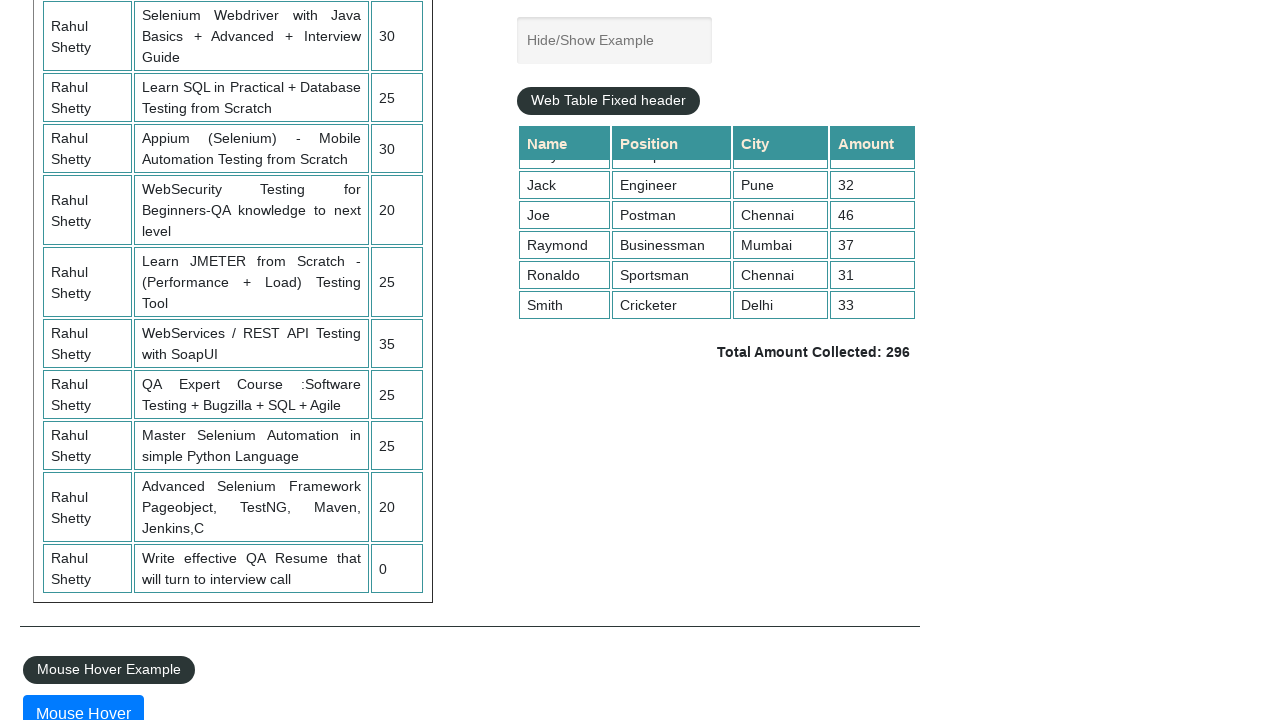

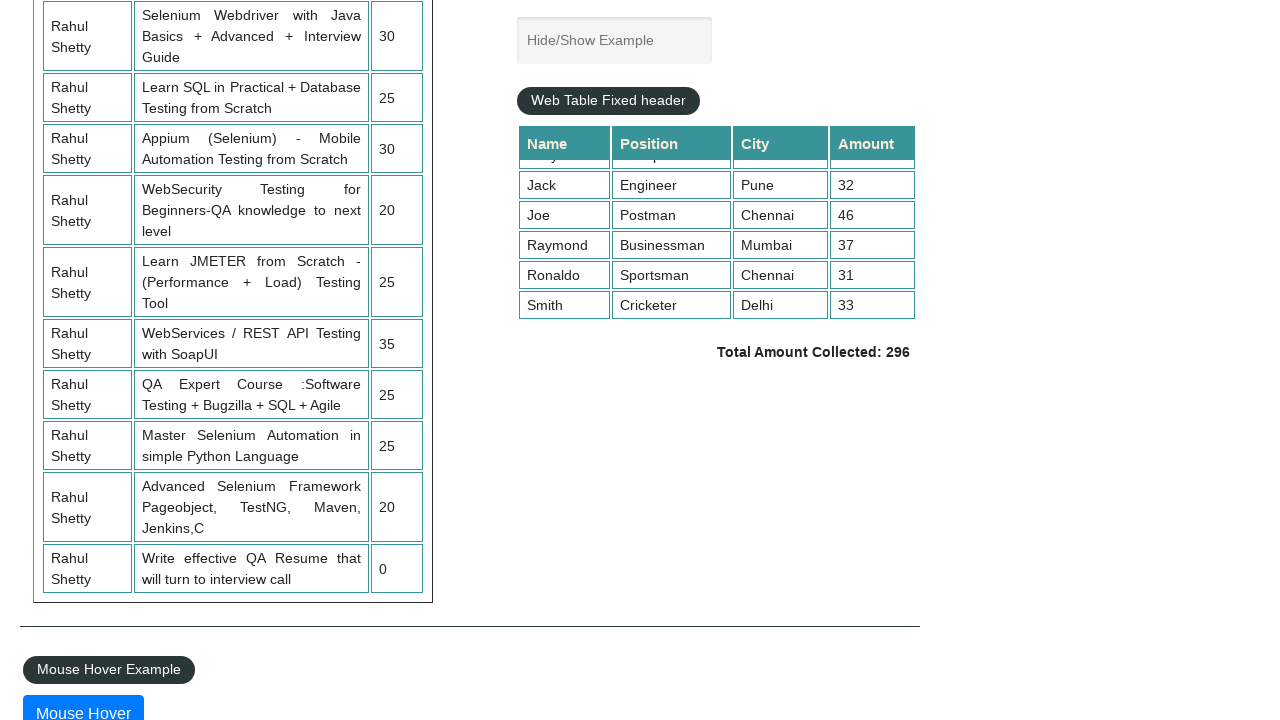